Tests a math puzzle form by reading a value from the page, calculating the answer using a logarithmic formula, filling in the result, selecting checkbox and radio button options, and submitting the form.

Starting URL: https://suninjuly.github.io/math.html

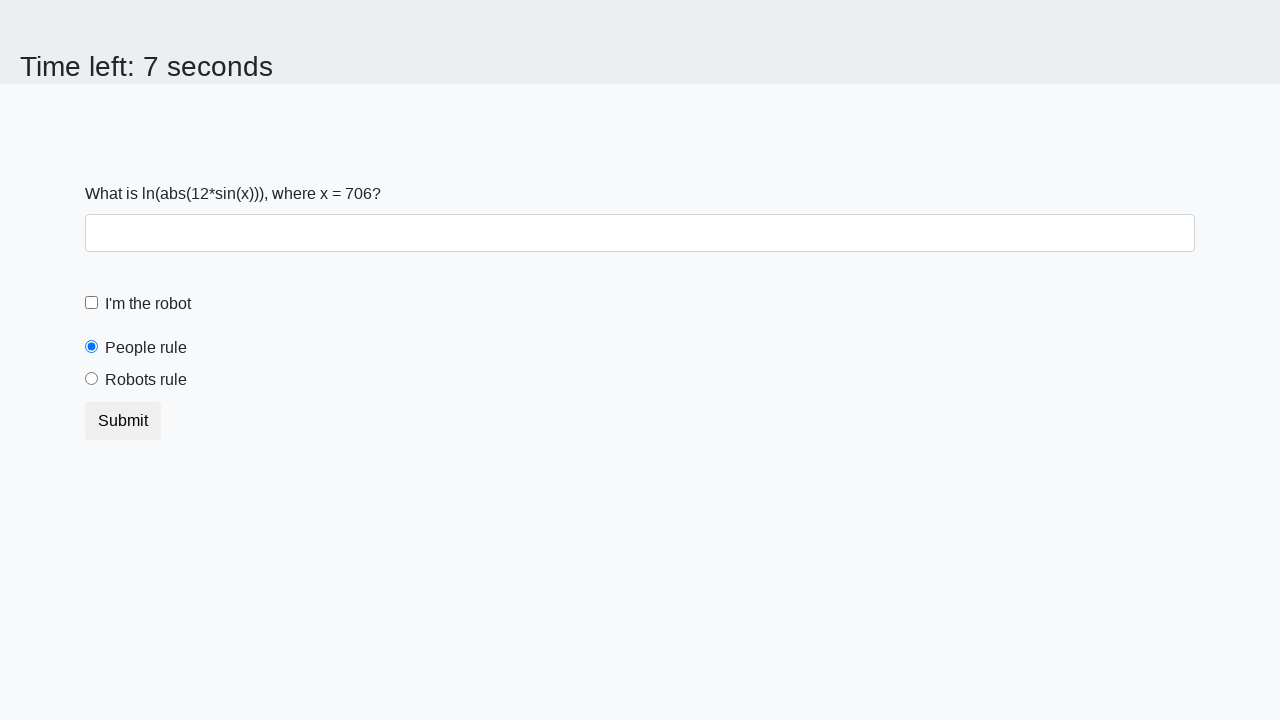

Located the x value element on the form
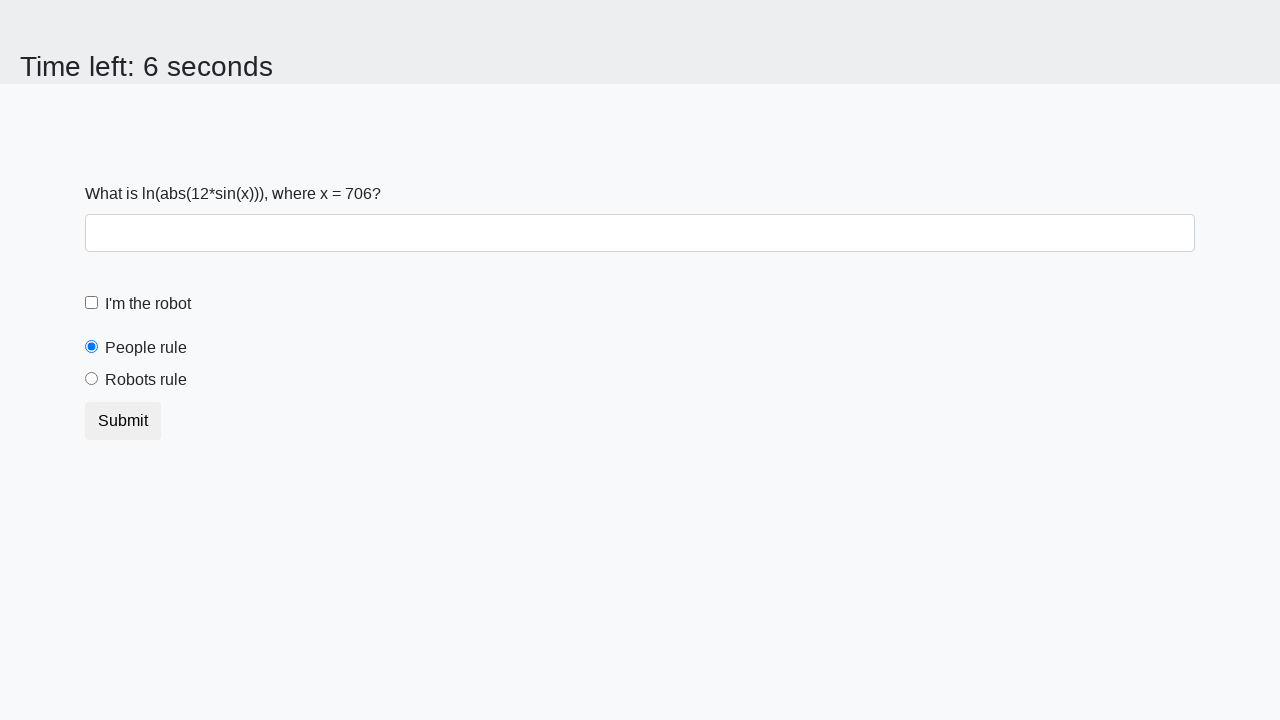

Read x value from the page
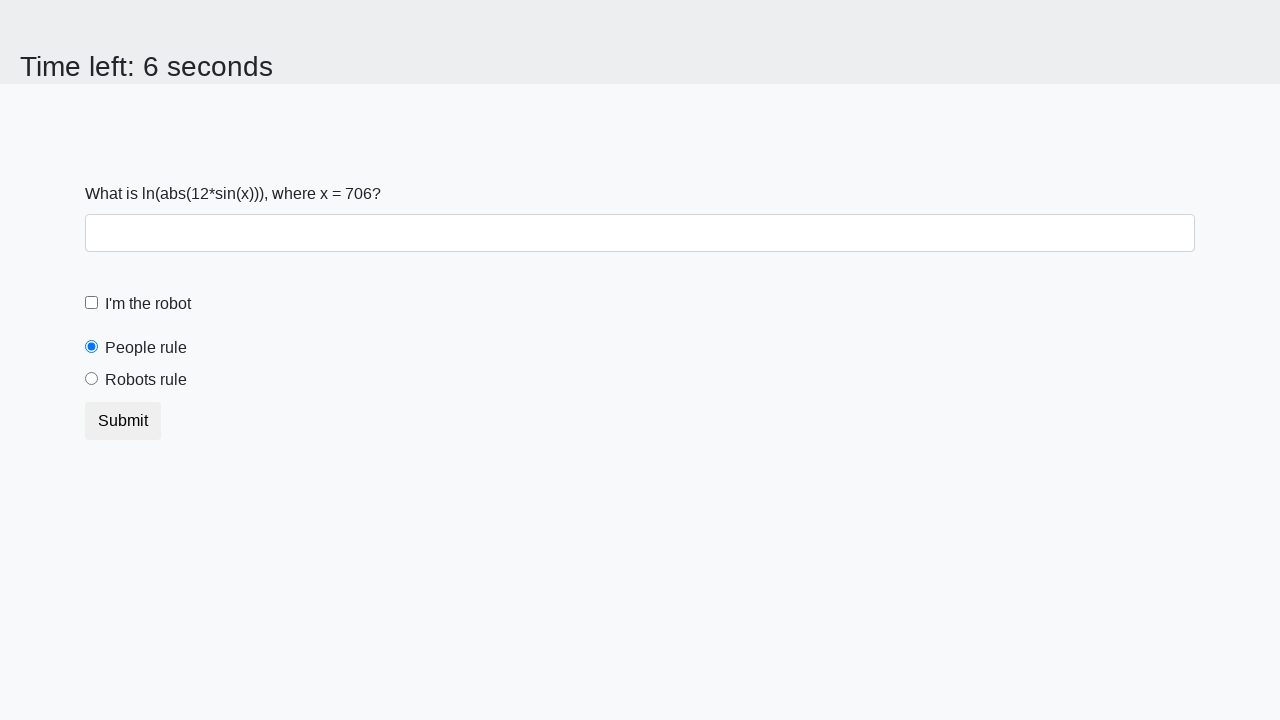

Calculated answer using logarithmic formula: log(|12*sin(706)|) = 2.2062016117250027
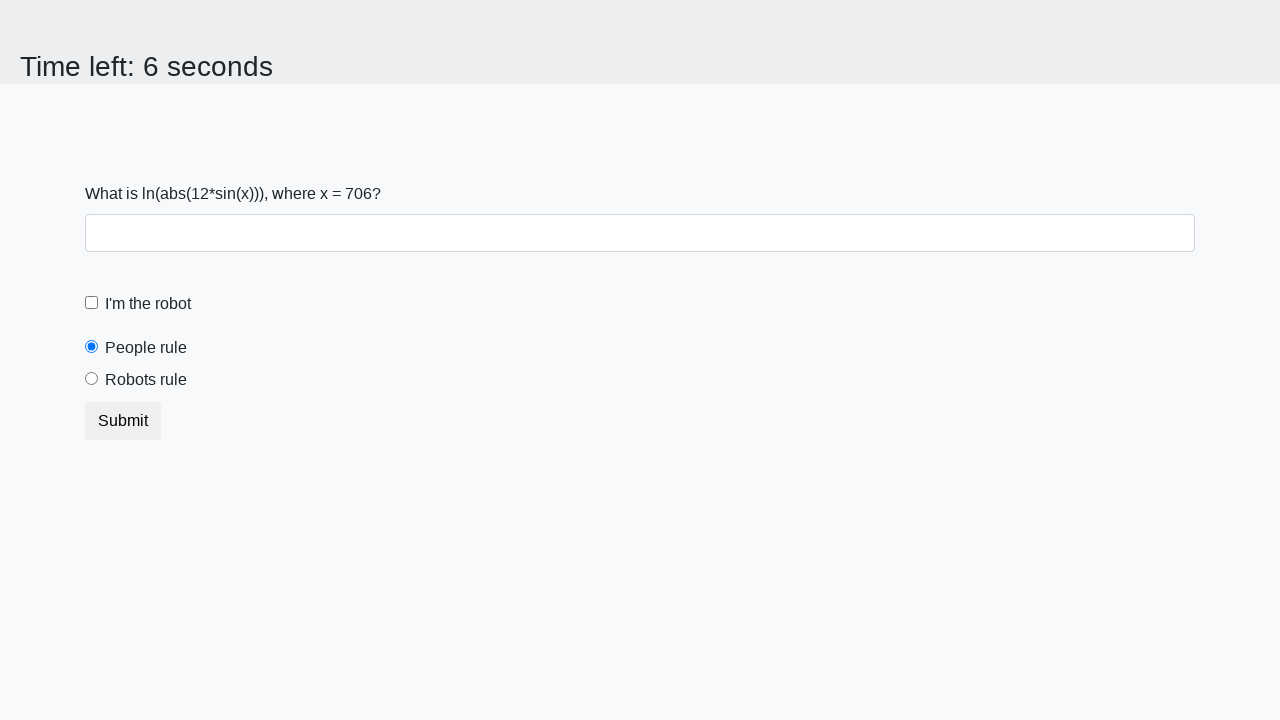

Filled answer field with calculated value: 2.2062016117250027 on #answer
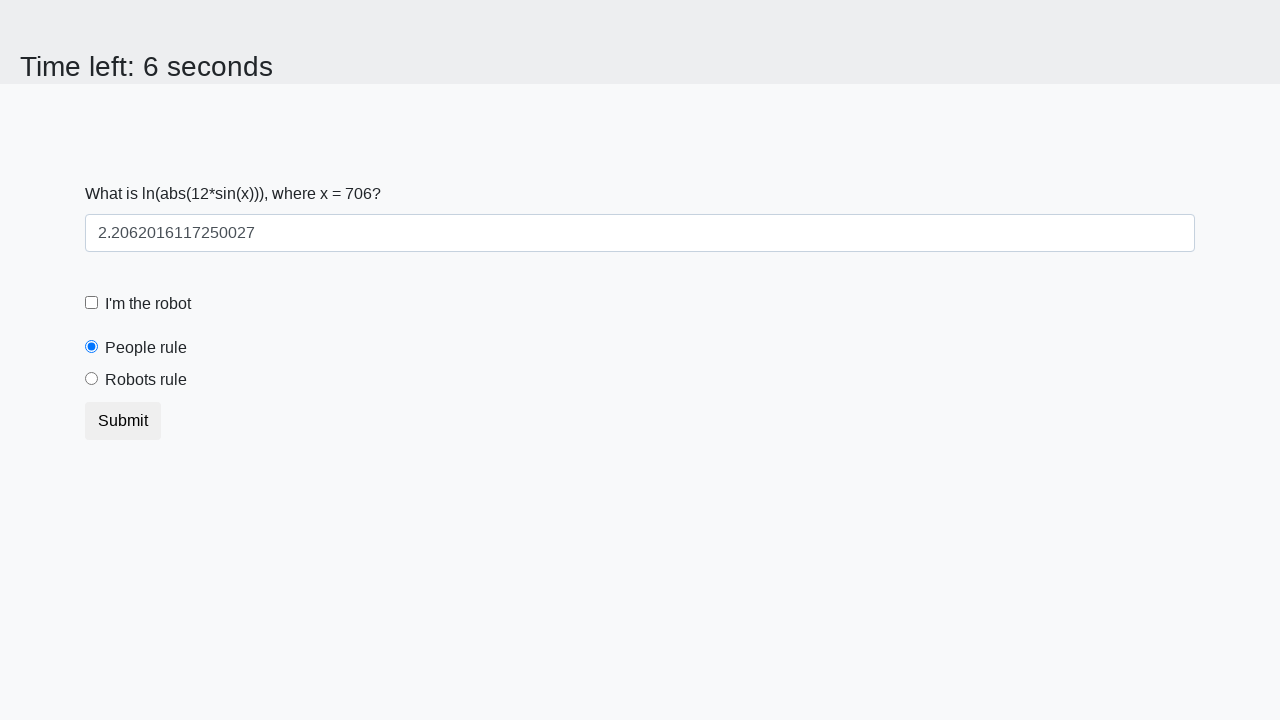

Clicked the robot checkbox at (92, 303) on #robotCheckbox
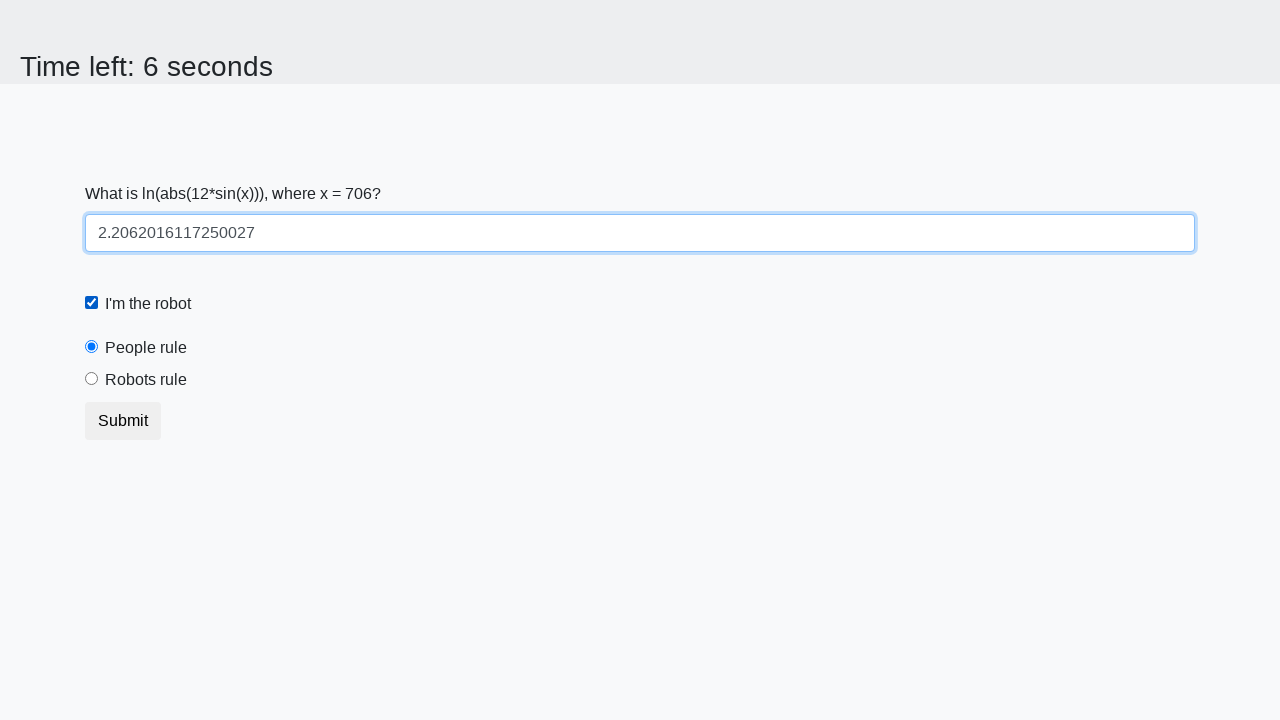

Selected the robots radio button at (92, 379) on [value='robots']
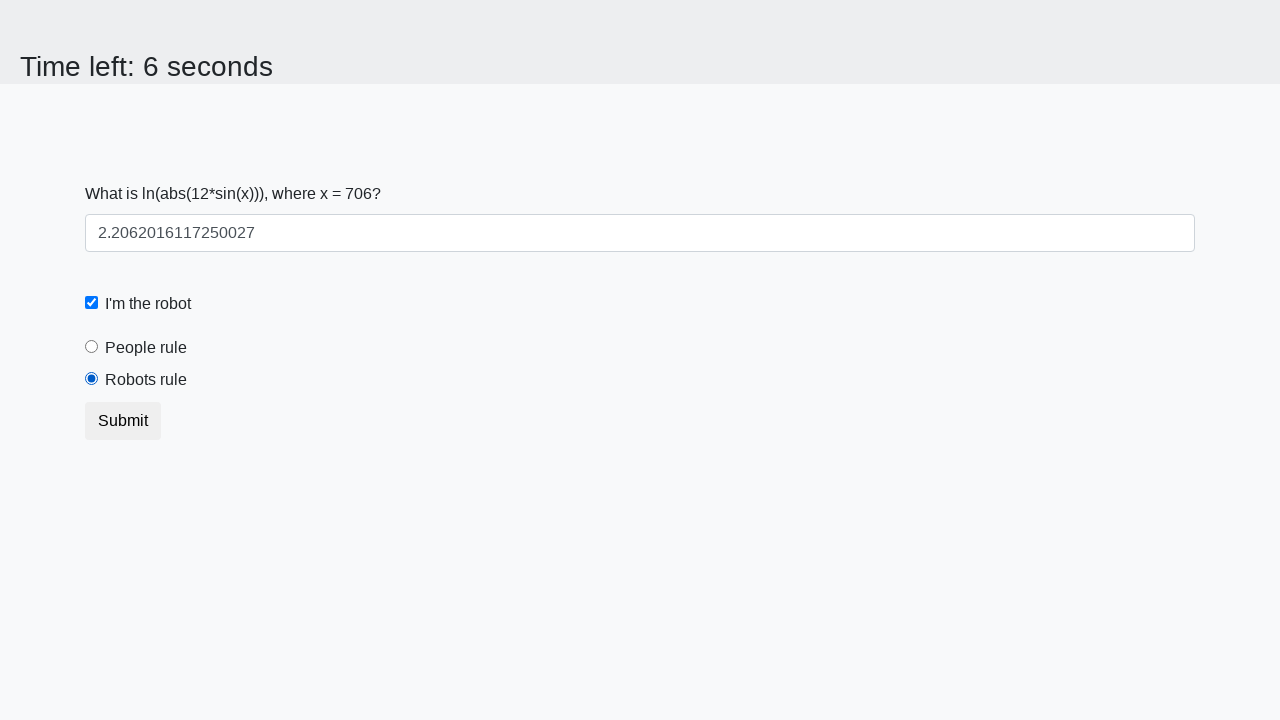

Clicked the submit button to submit the form at (123, 421) on button.btn
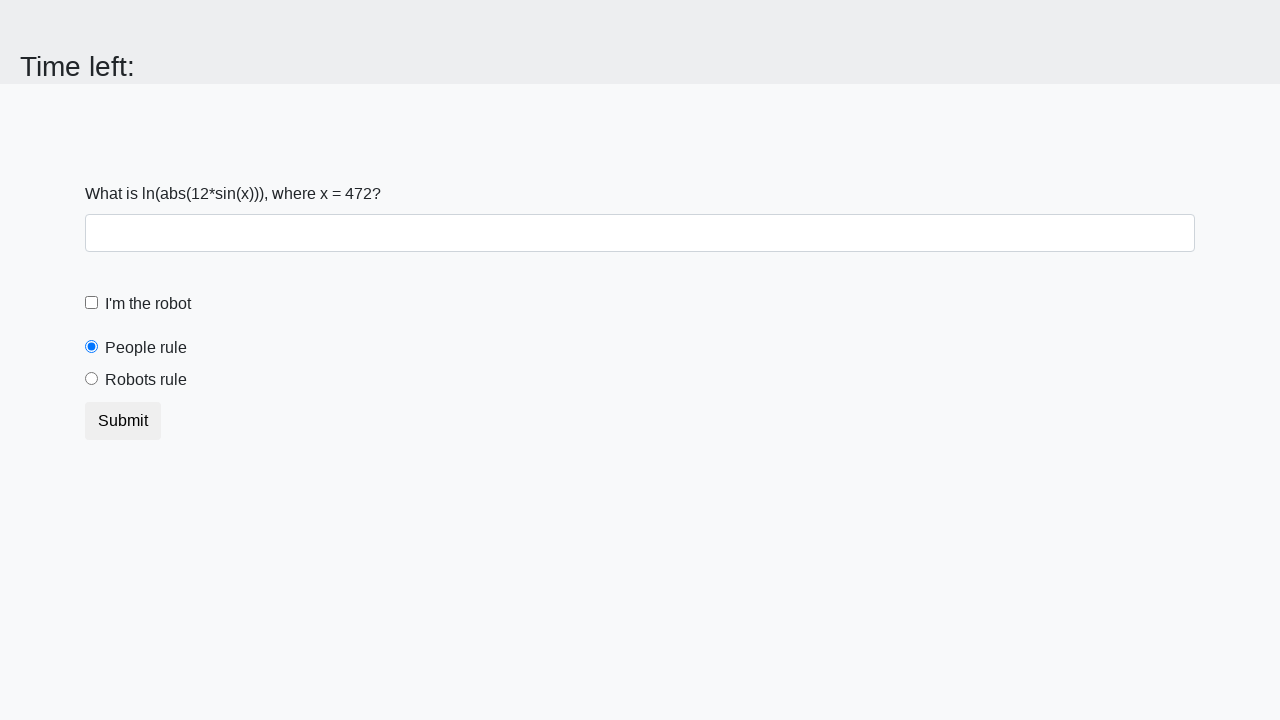

Waited for page response after form submission
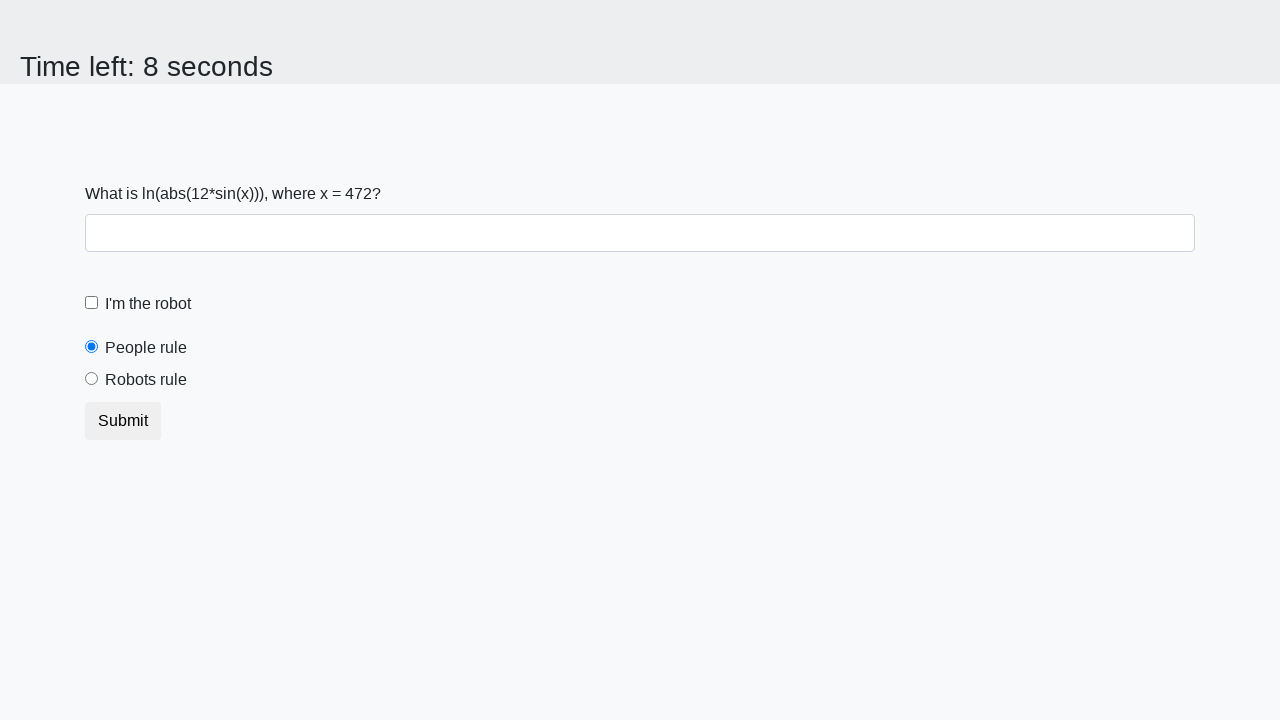

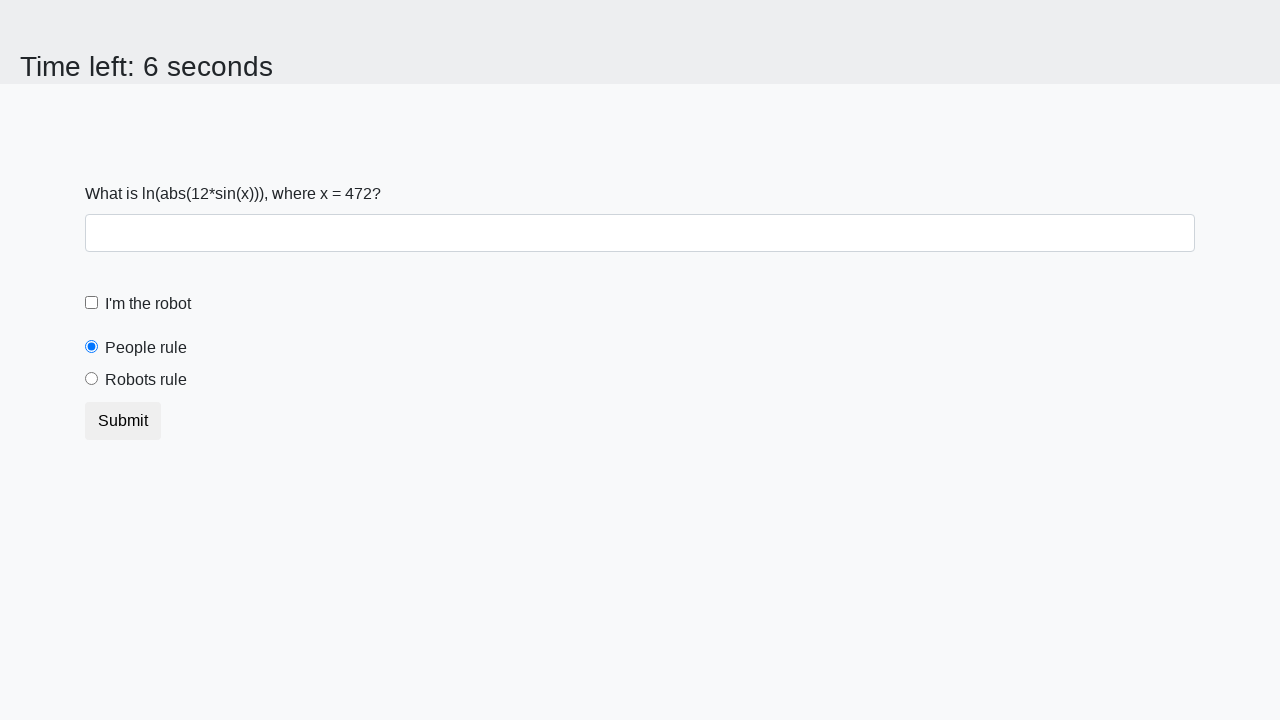